Tests keyboard events by performing select all (Ctrl+A) on an element, copying (Ctrl+C), clicking on a name input field, and pasting (Ctrl+V) the copied content.

Starting URL: https://www.letskodeit.com/practice

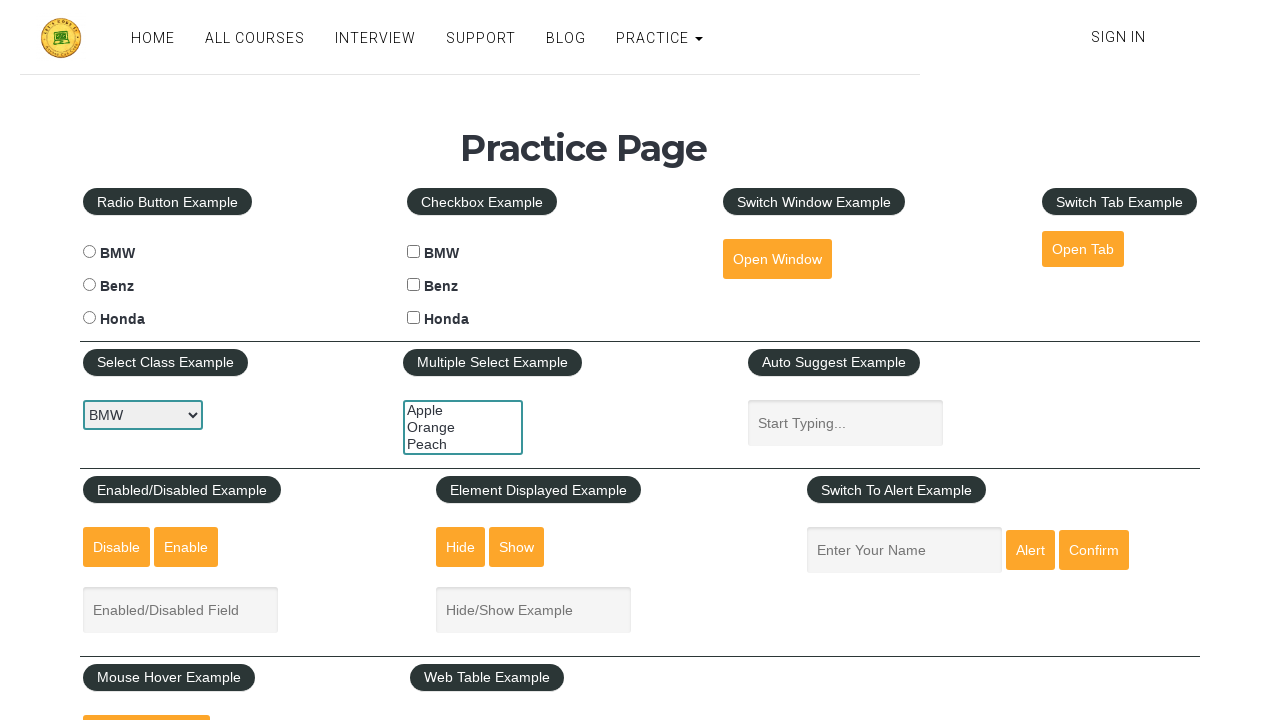

Clicked the 'Open Window' button at (777, 259) on #openwindow
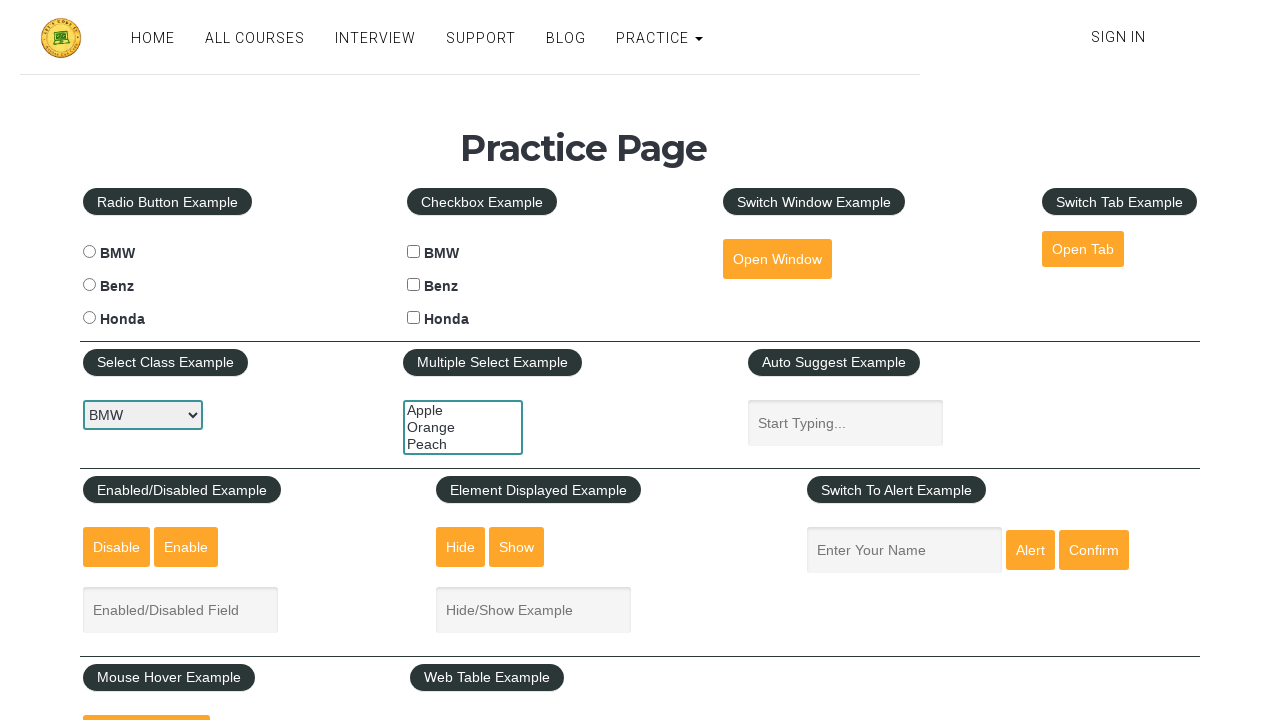

Performed Ctrl+A to select all content
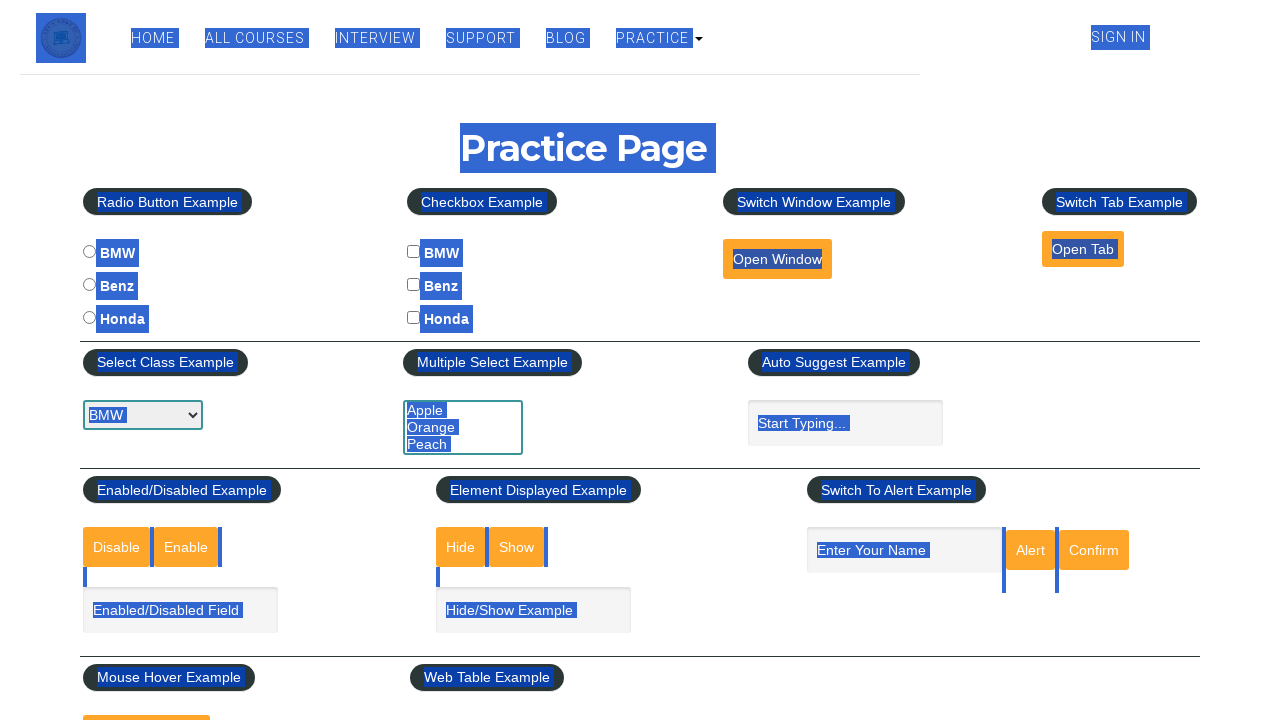

Waited 1 second for action to complete
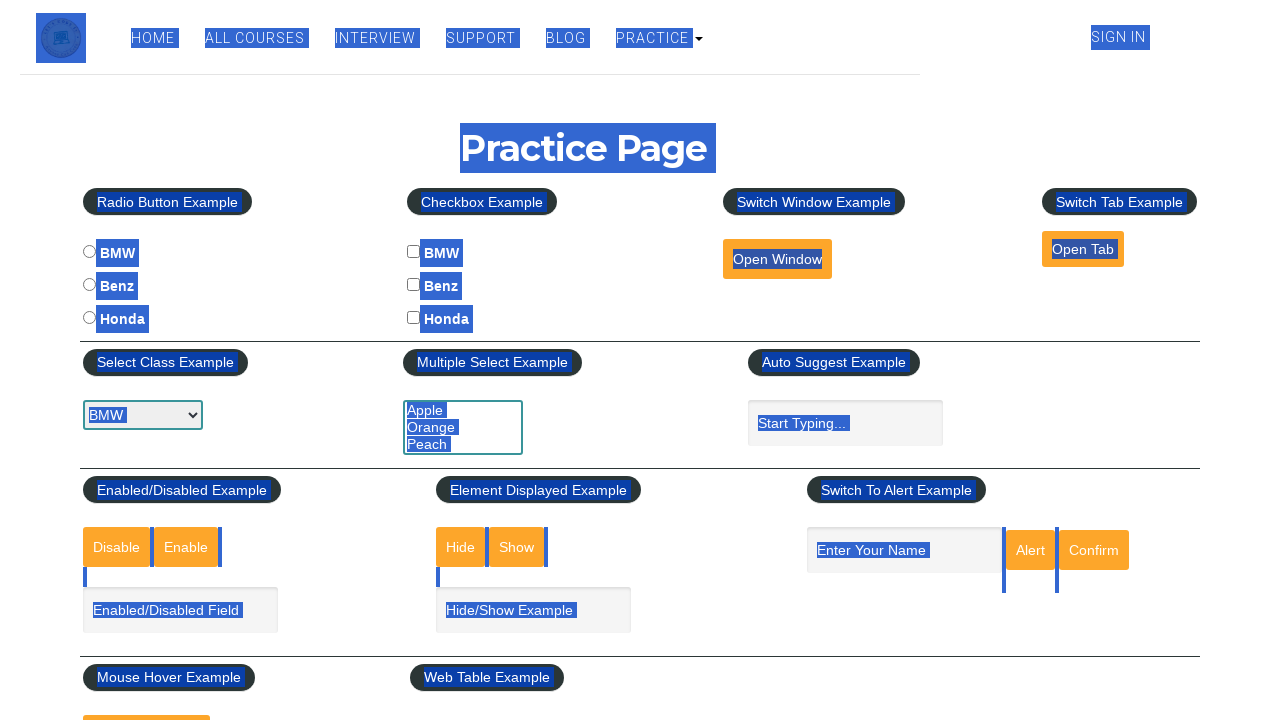

Performed Ctrl+C to copy selected content
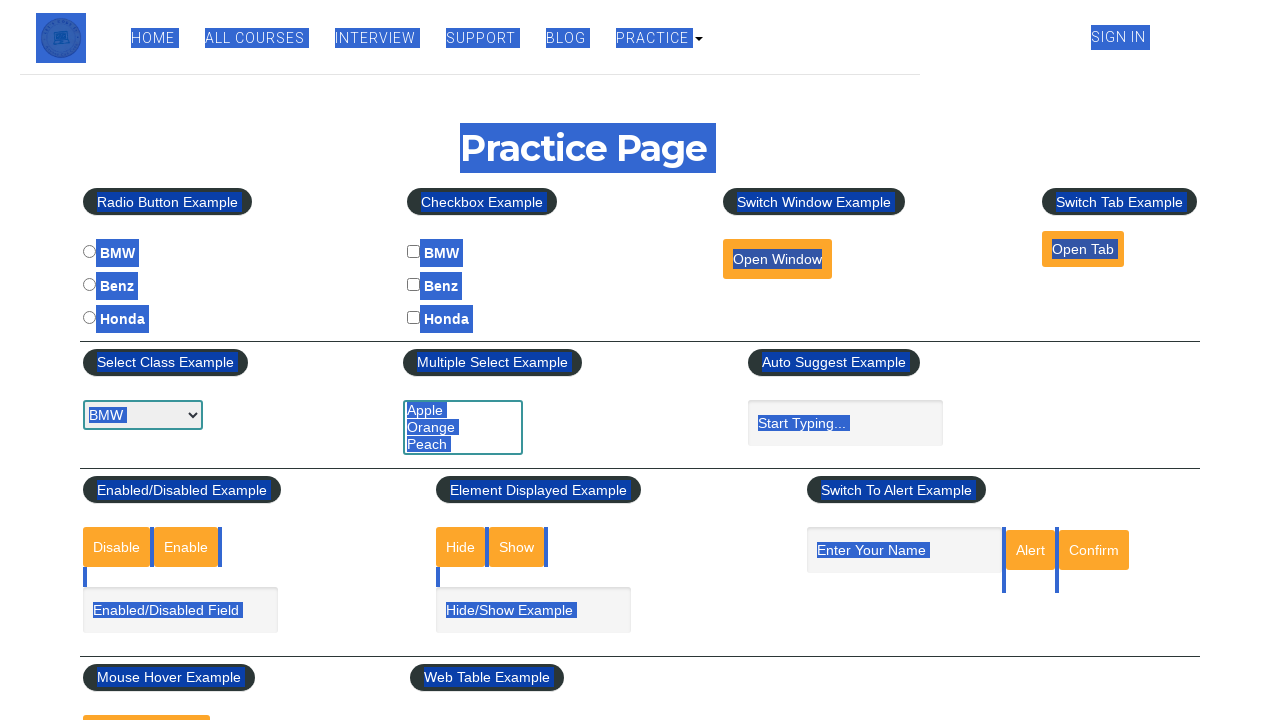

Clicked on the name input field at (904, 550) on #name
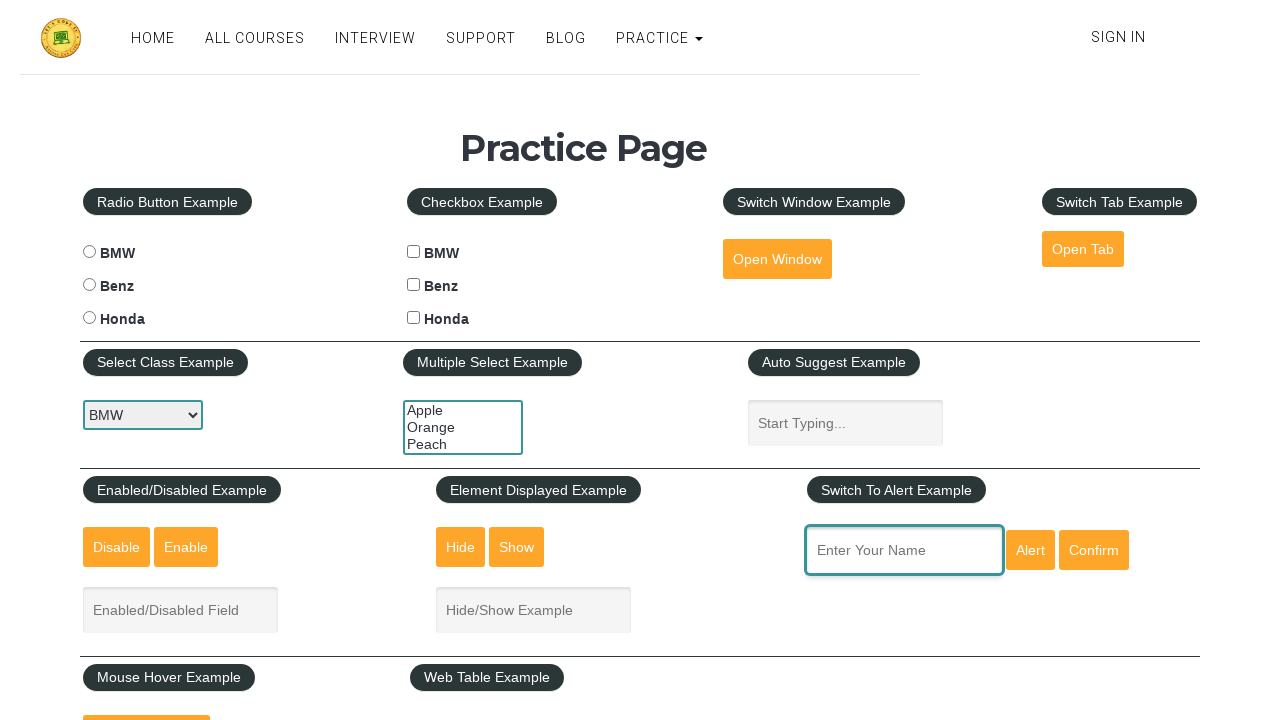

Performed Ctrl+V to paste copied content into name field
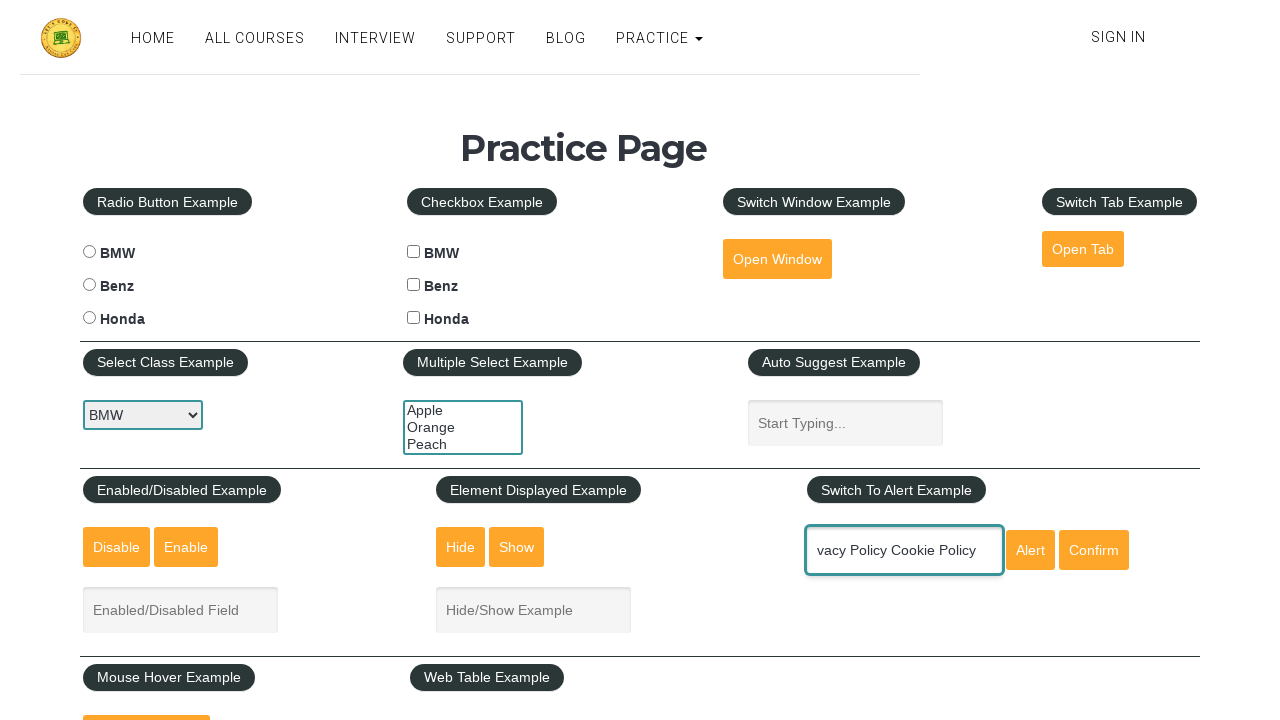

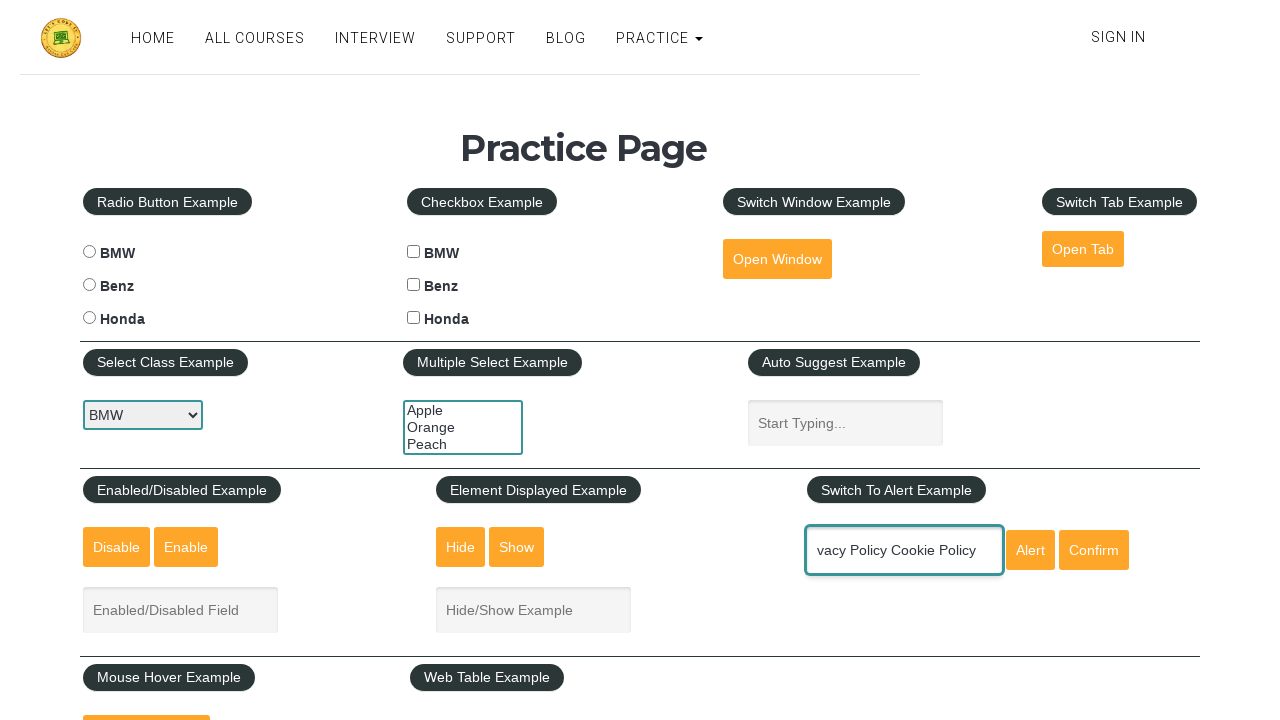